Tests dynamic loading by clicking a button and verifying that "Hello World!" text appears after loading completes

Starting URL: https://automationfc.github.io/dynamic-loading/

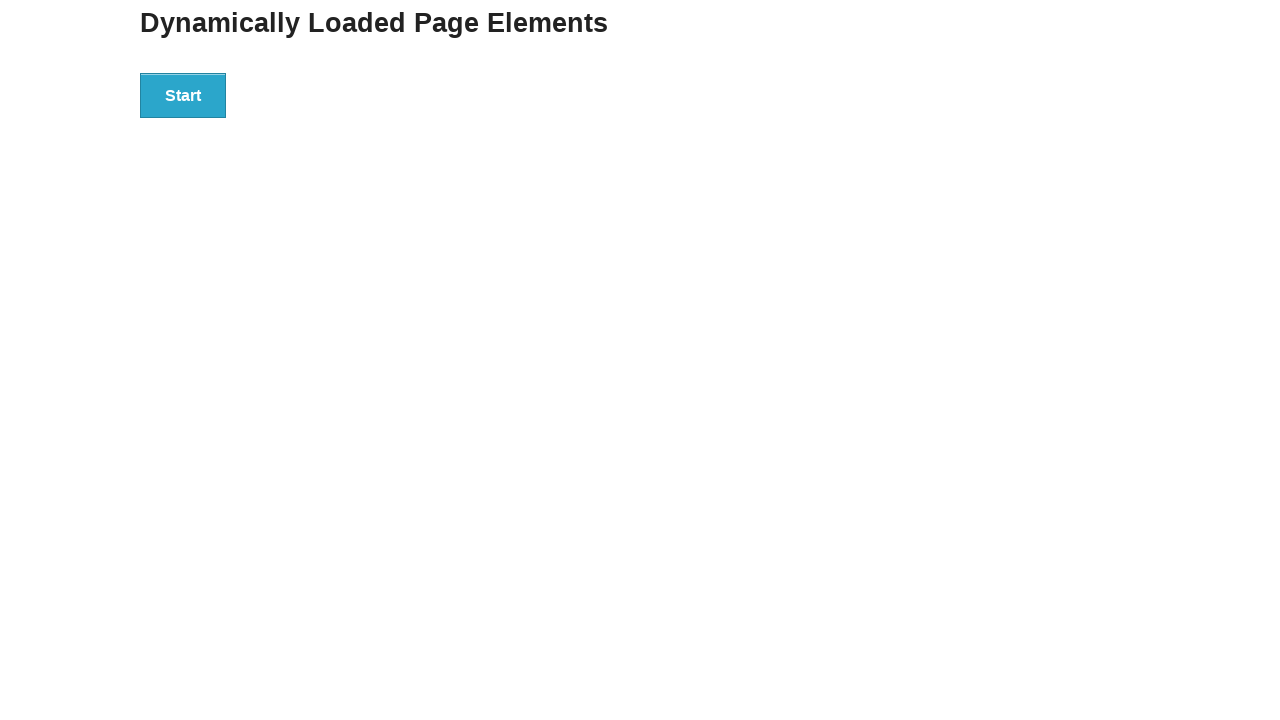

Clicked start button to trigger dynamic loading at (183, 95) on #start > button
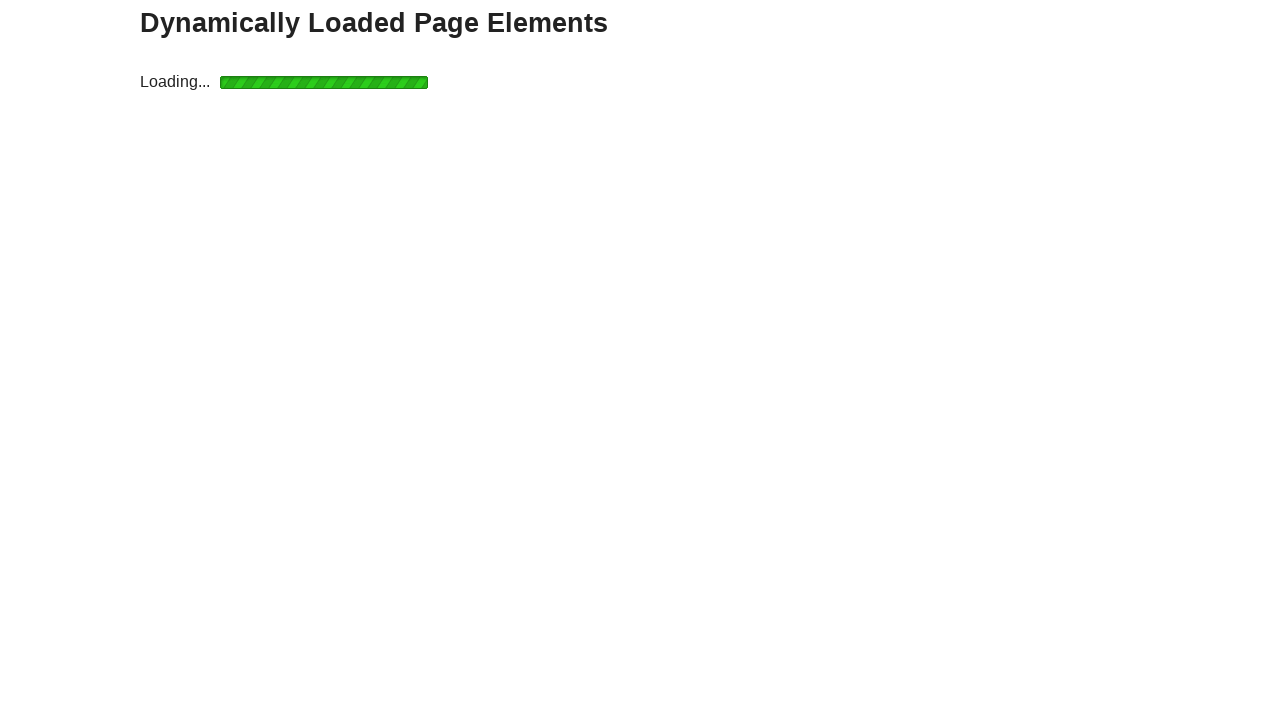

Waited for 'Hello World!' text to appear after loading completes
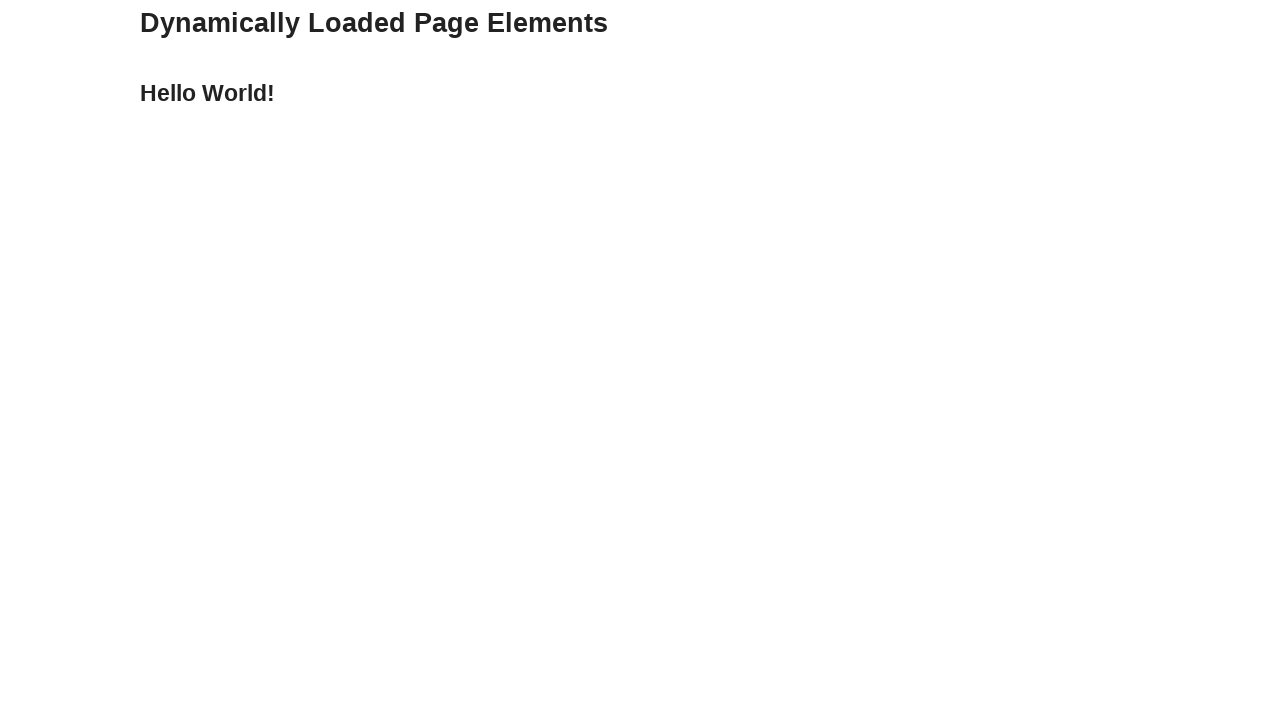

Verified that 'Hello World!' text is displayed correctly
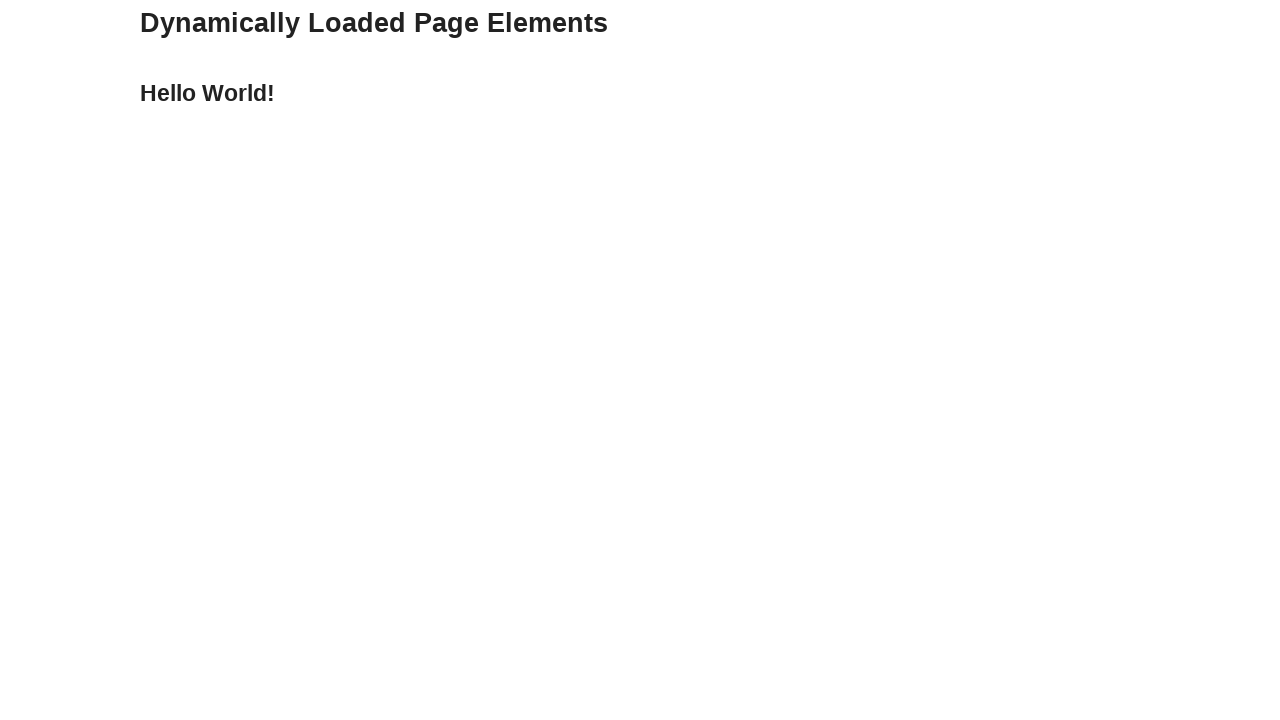

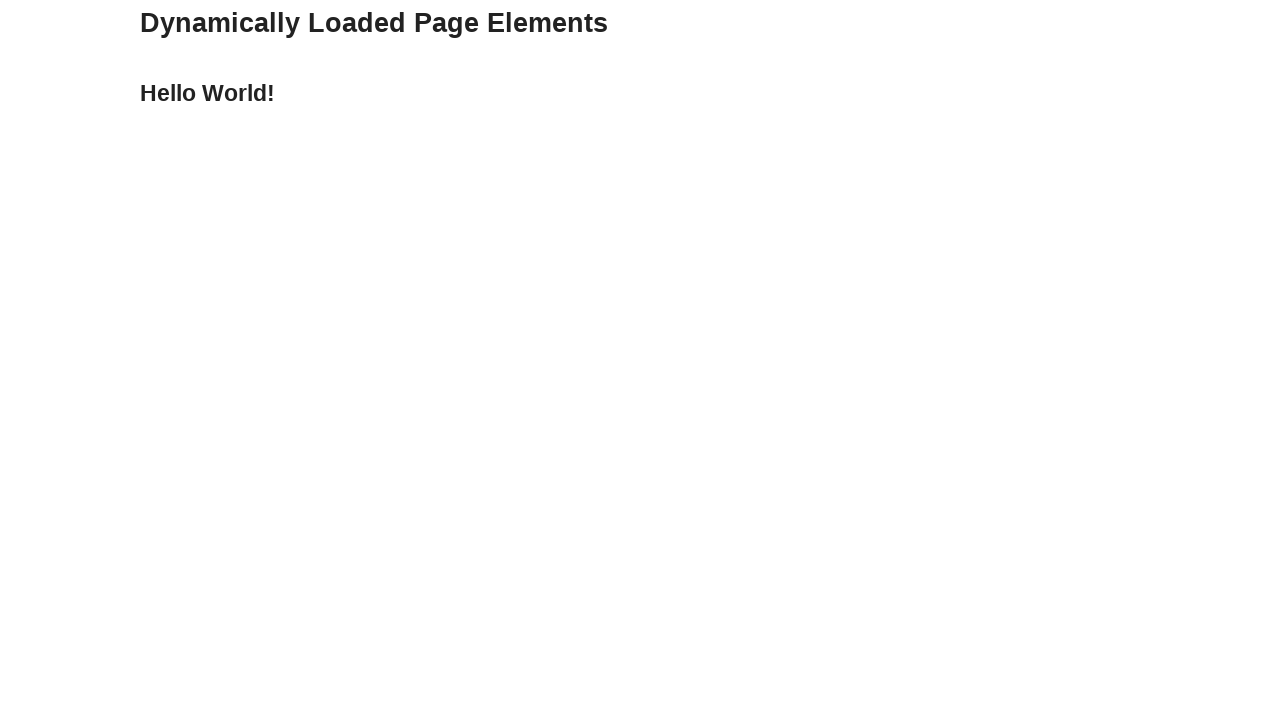